Tests the search functionality on python.org using unittest framework - searches for "pycon" and verifies results are returned

Starting URL: http://www.python.org

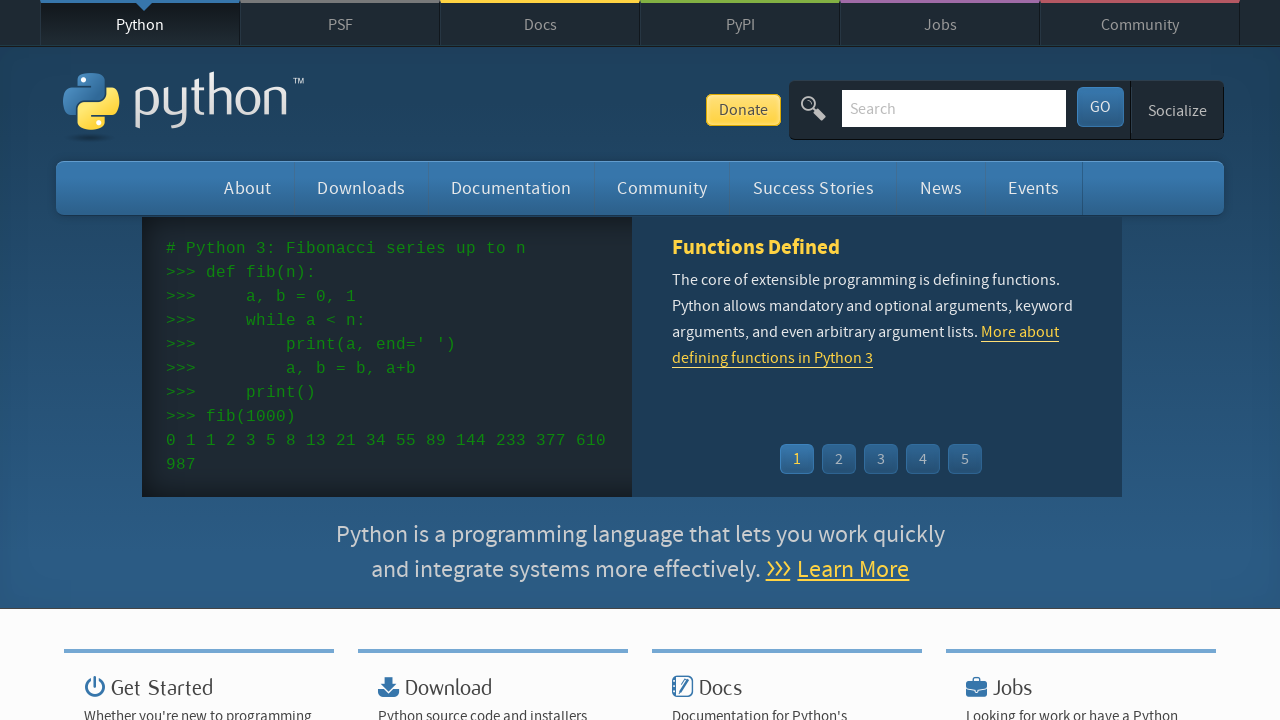

Filled search field with 'pycon' on input[name='q']
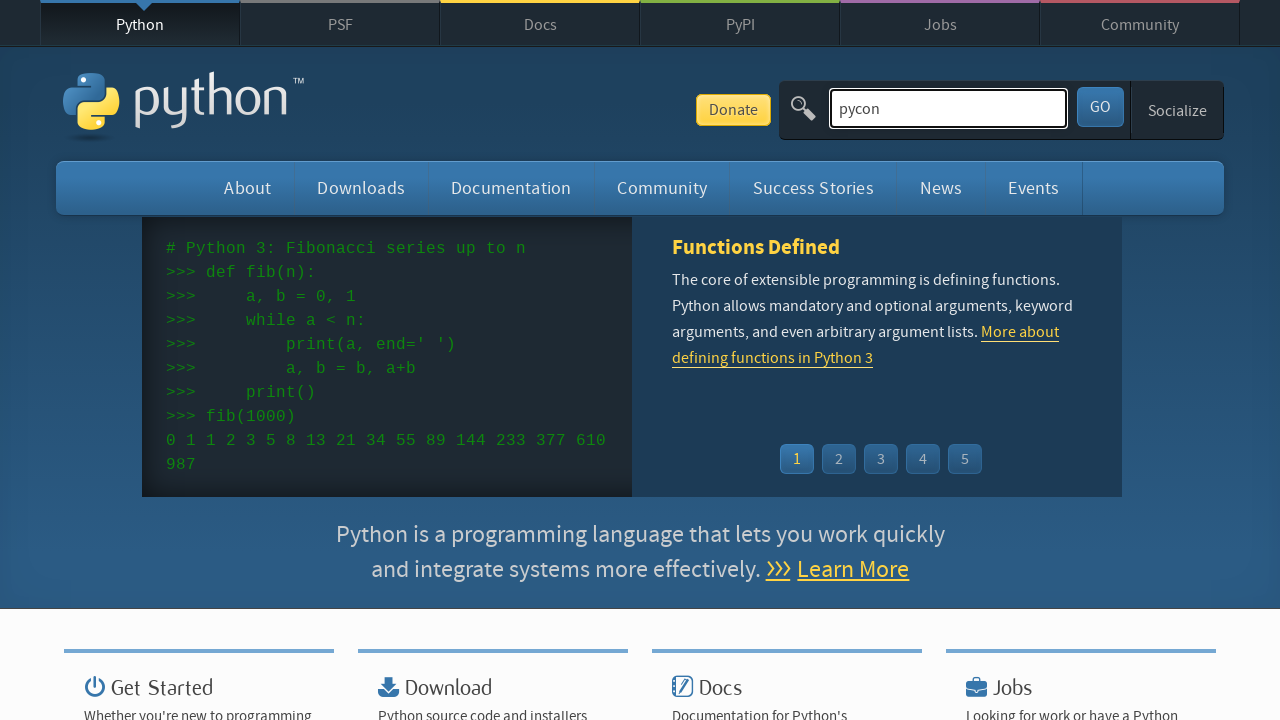

Pressed Enter to submit search on input[name='q']
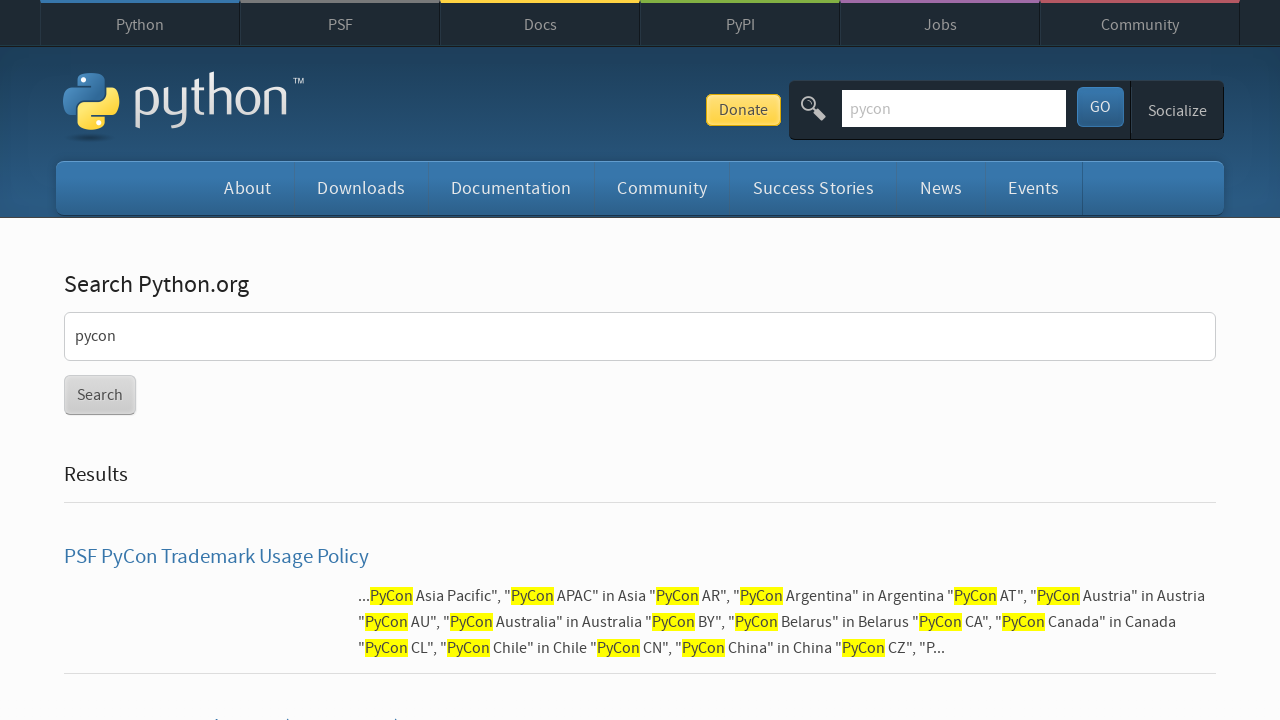

Search results page loaded
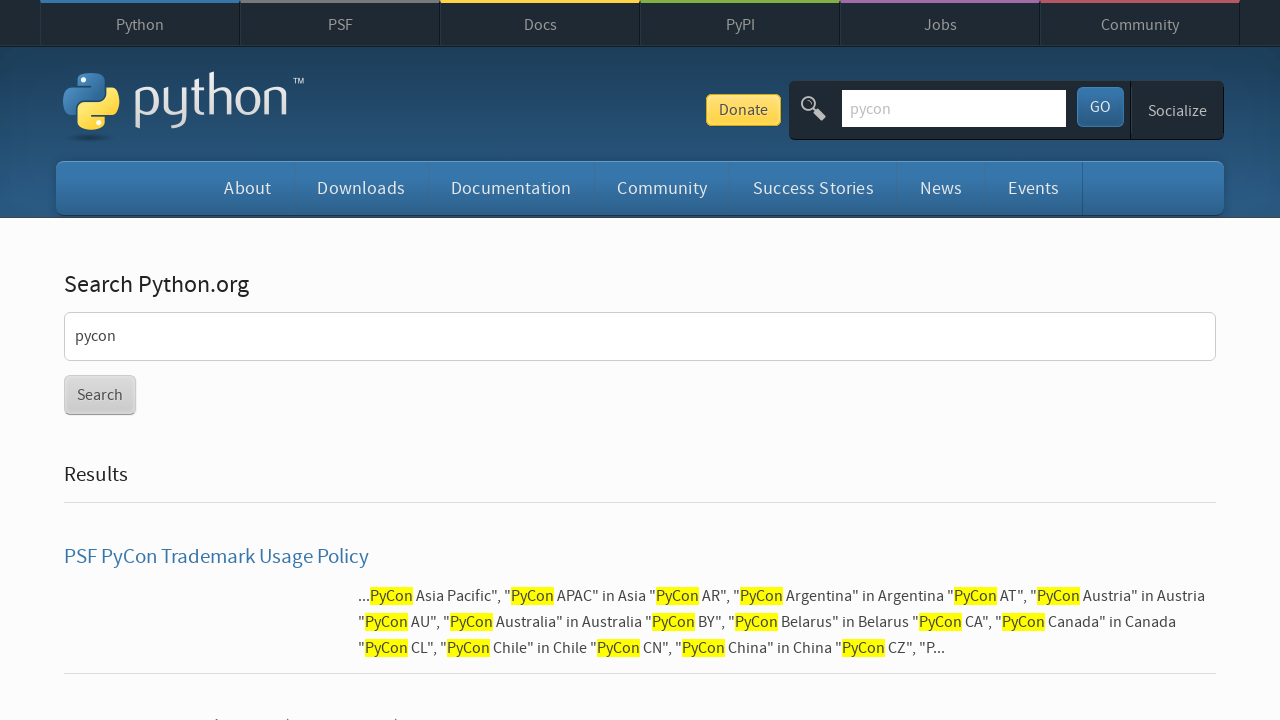

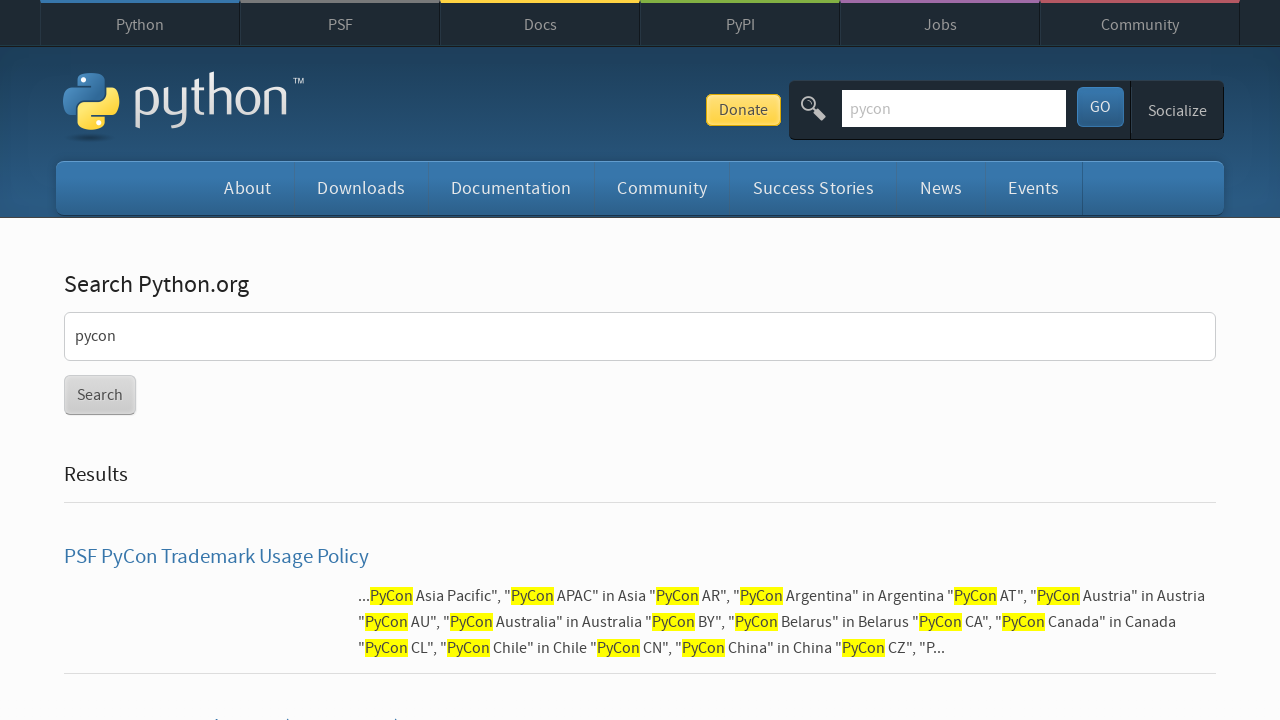